Tests double-click functionality on W3Schools by entering text in the first field, double-clicking a "Copy Text" button, and verifying the text is copied to the second field

Starting URL: https://www.w3schools.com/tags/tryit.asp?filename=tryhtml5_ev_ondblclick3

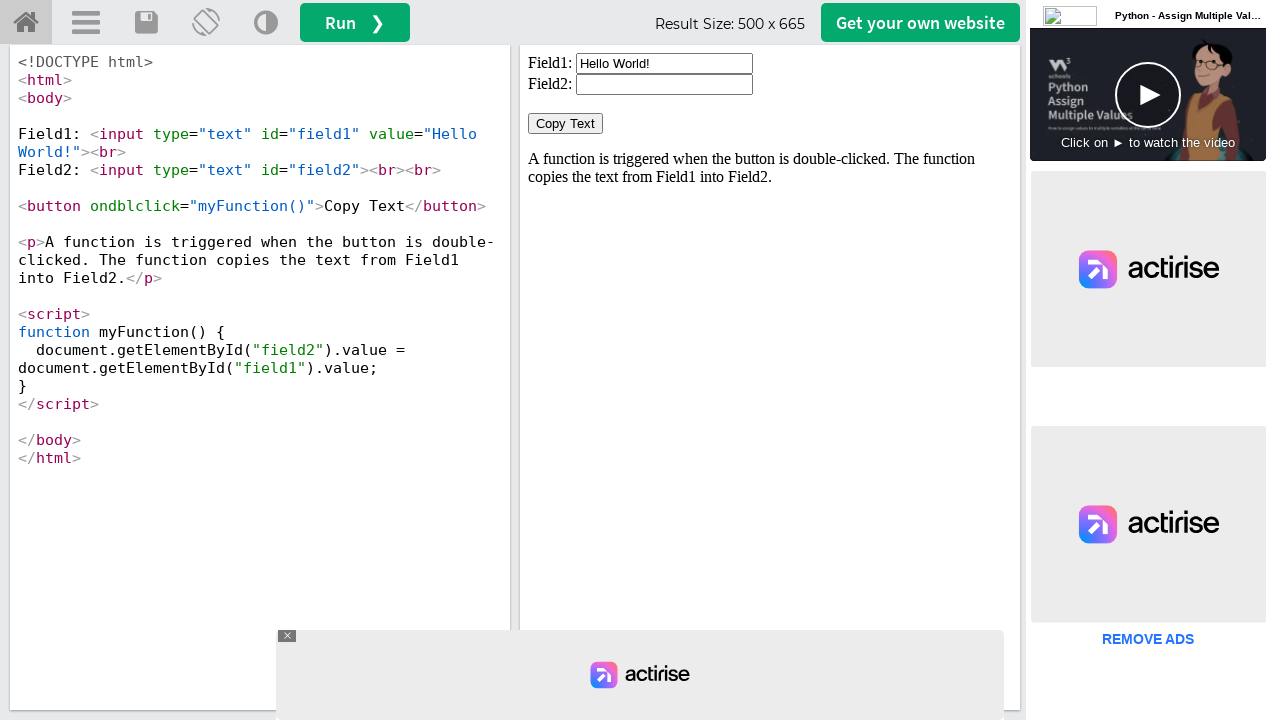

Cleared the first input field on #iframeResult >> internal:control=enter-frame >> xpath=//input[@id='field1']
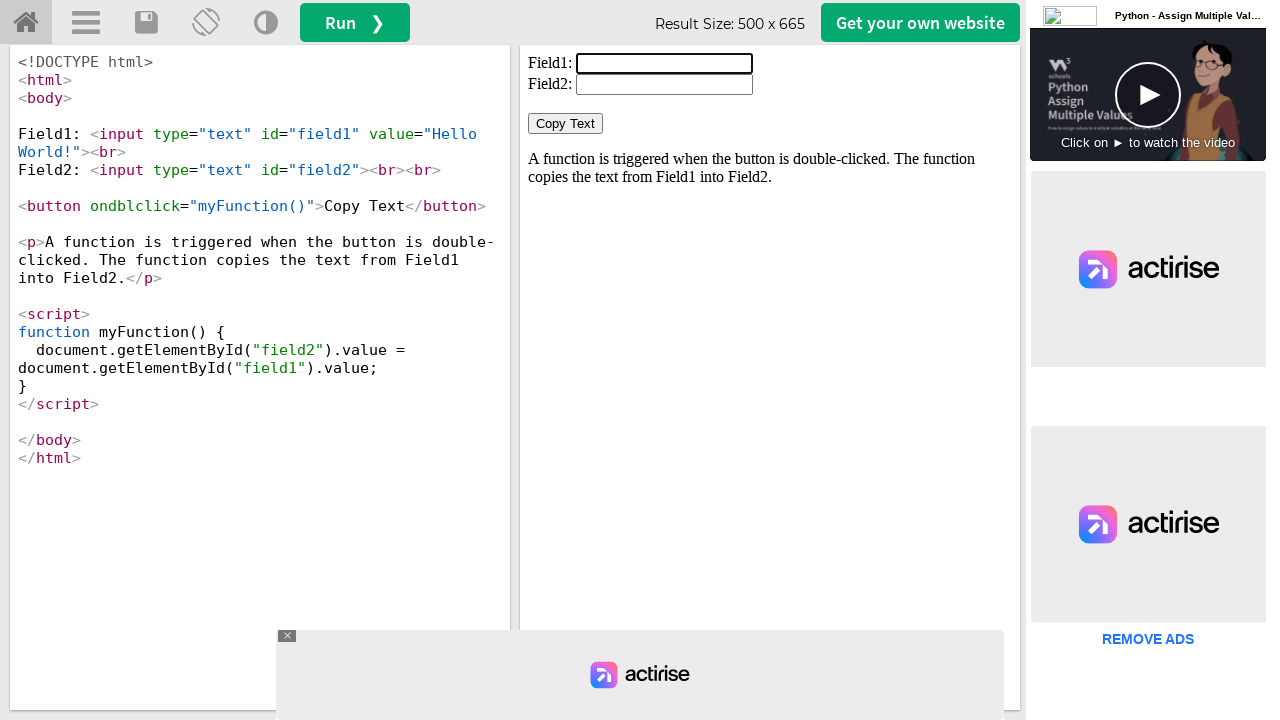

Entered 'Welcome' text in the first input field on #iframeResult >> internal:control=enter-frame >> xpath=//input[@id='field1']
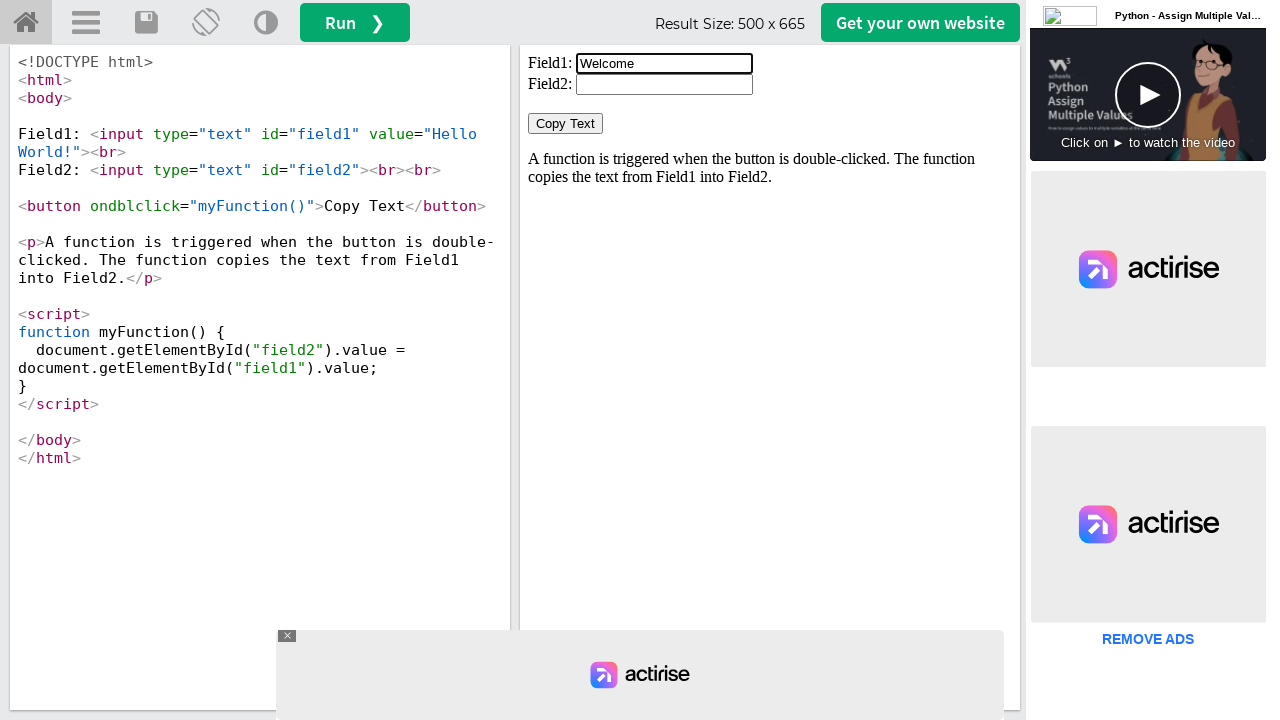

Double-clicked the 'Copy Text' button at (566, 124) on #iframeResult >> internal:control=enter-frame >> xpath=//button[normalize-space(
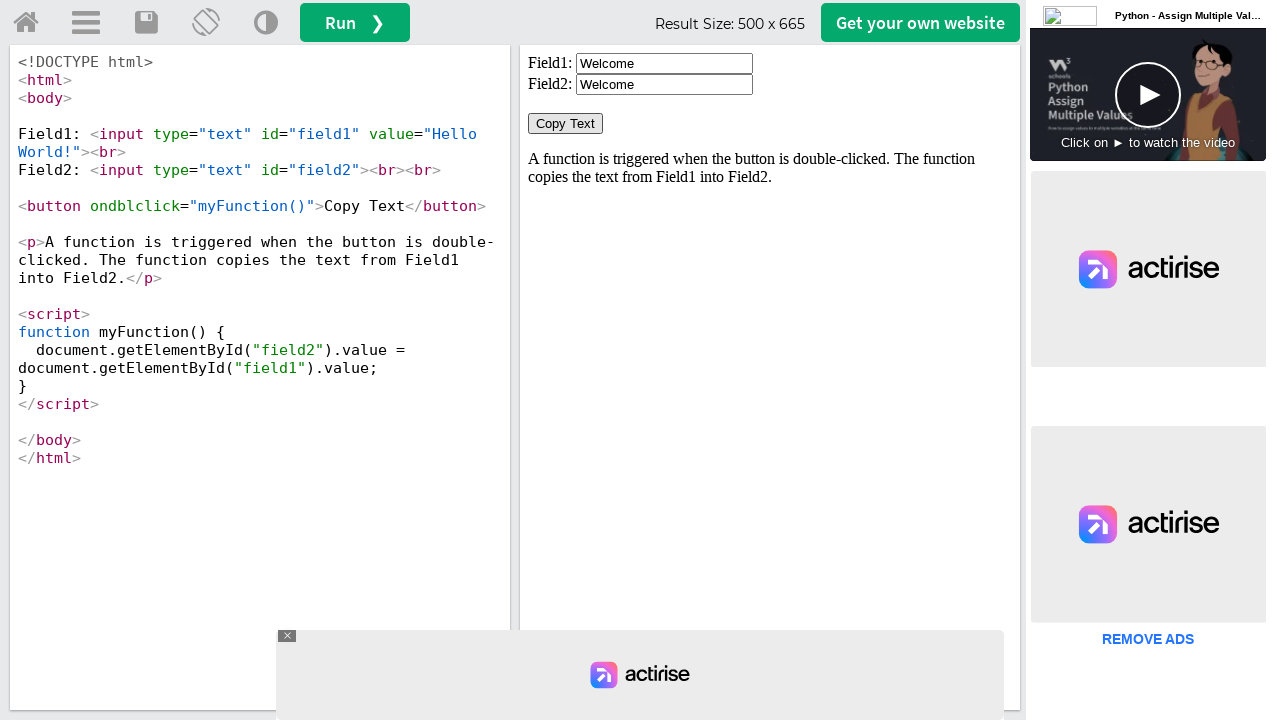

Verified the second input field is present and text was copied
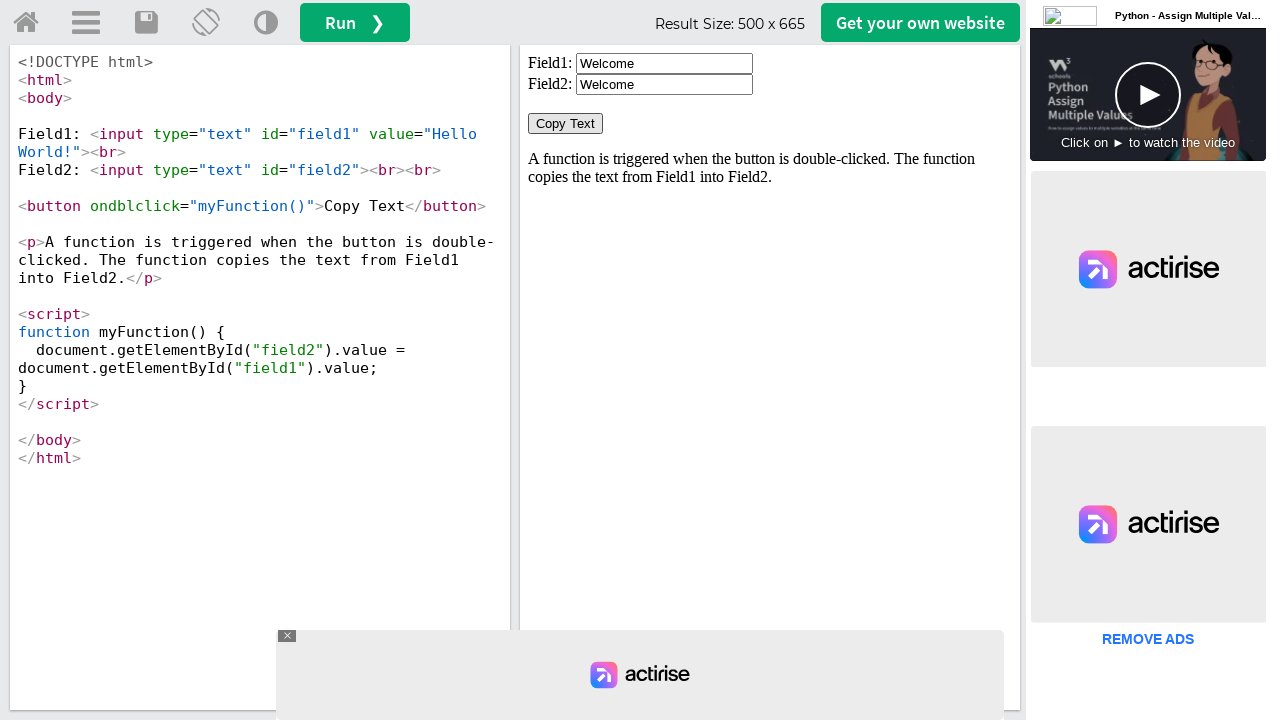

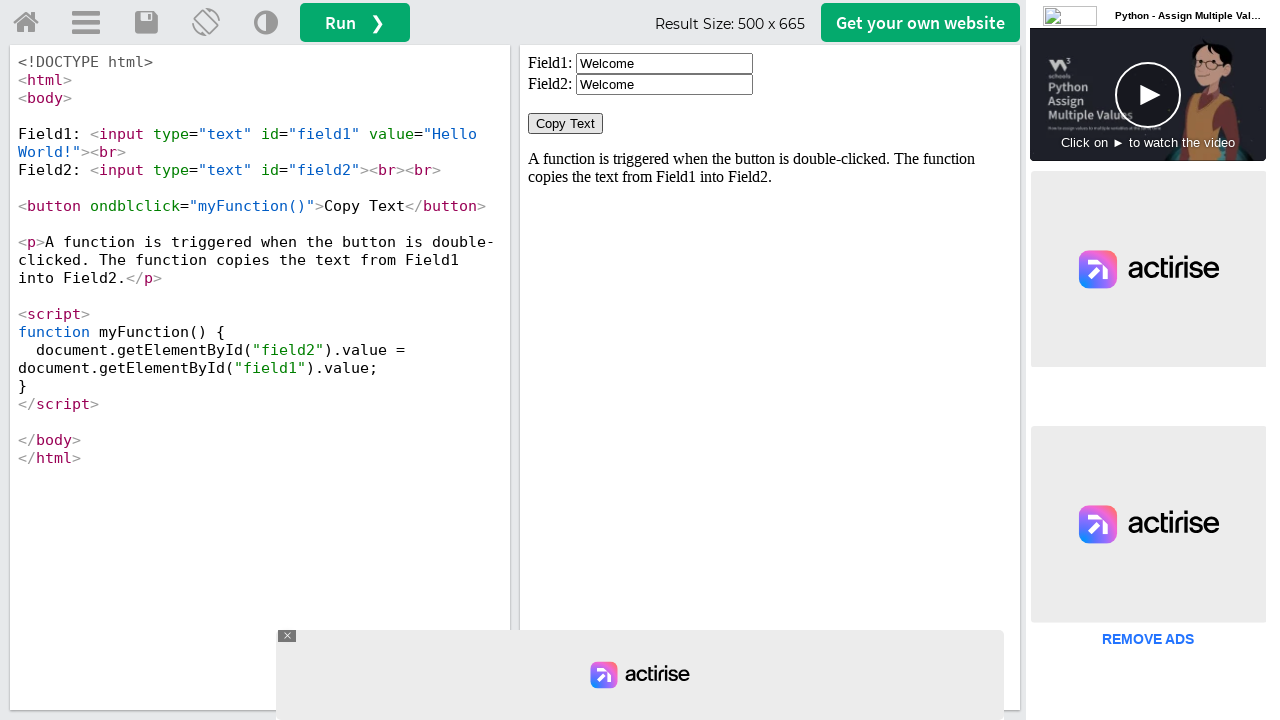